Tests FAQ accordion by clicking question 2 and verifying the answer text about rental time calculation

Starting URL: https://qa-scooter.praktikum-services.ru/

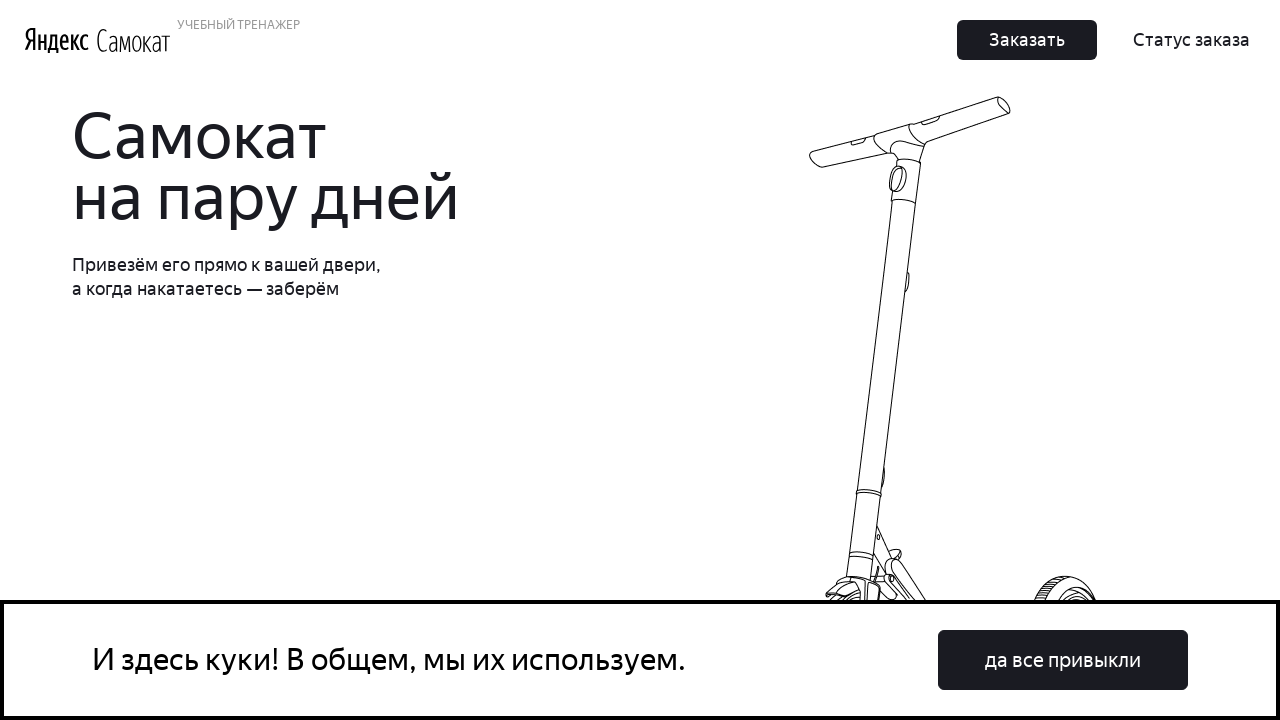

Scrolled to FAQ question 2 heading
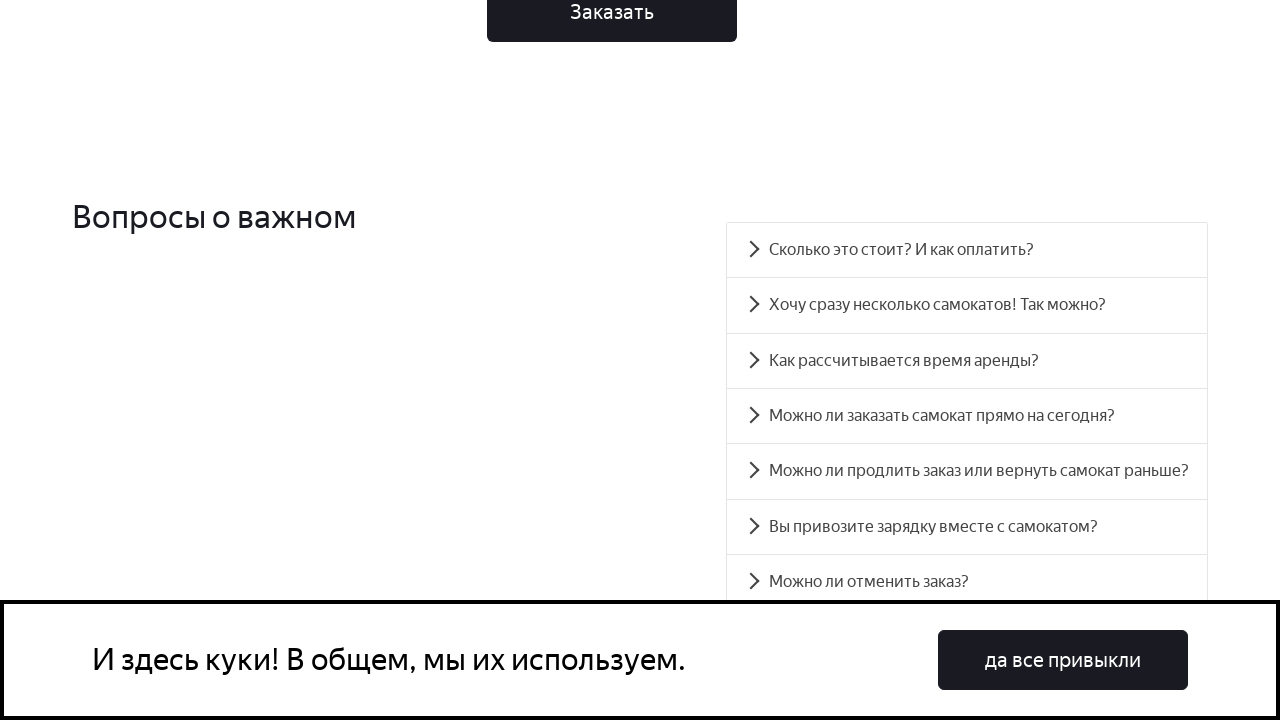

Clicked on FAQ question 2 at (967, 361) on xpath=//div[@id='accordion__heading-2']
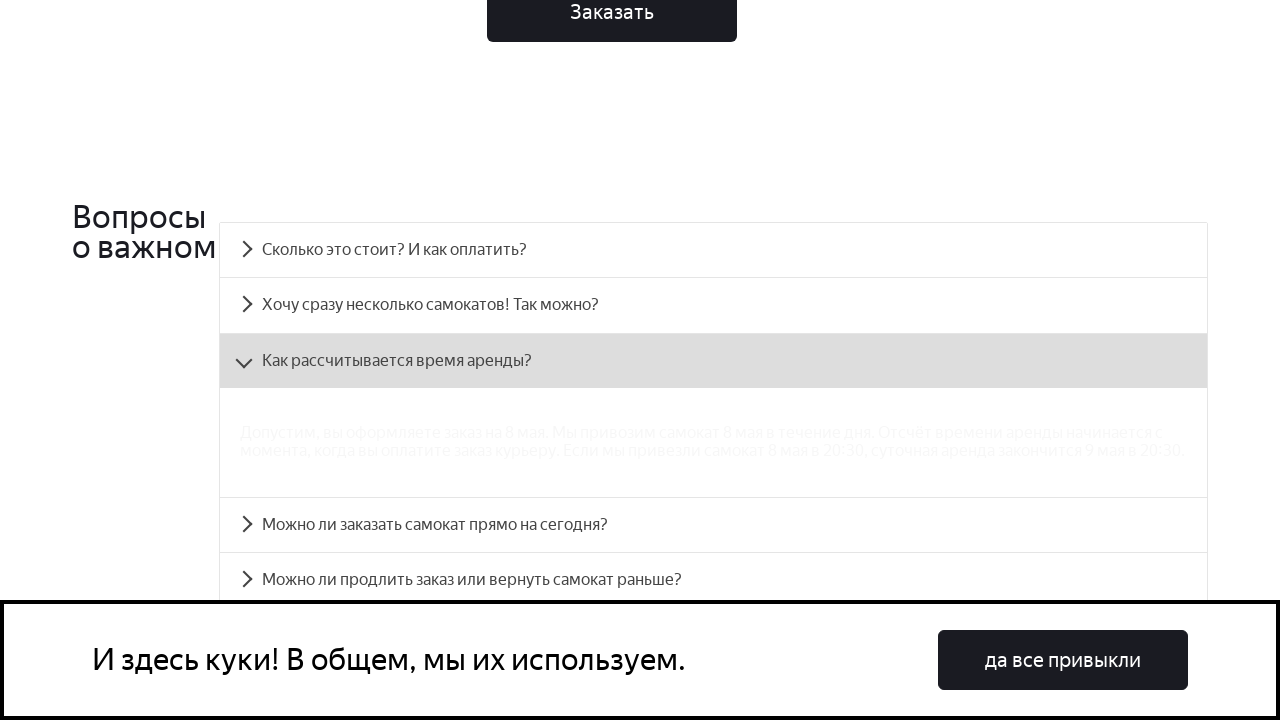

Answer panel for question 2 became visible
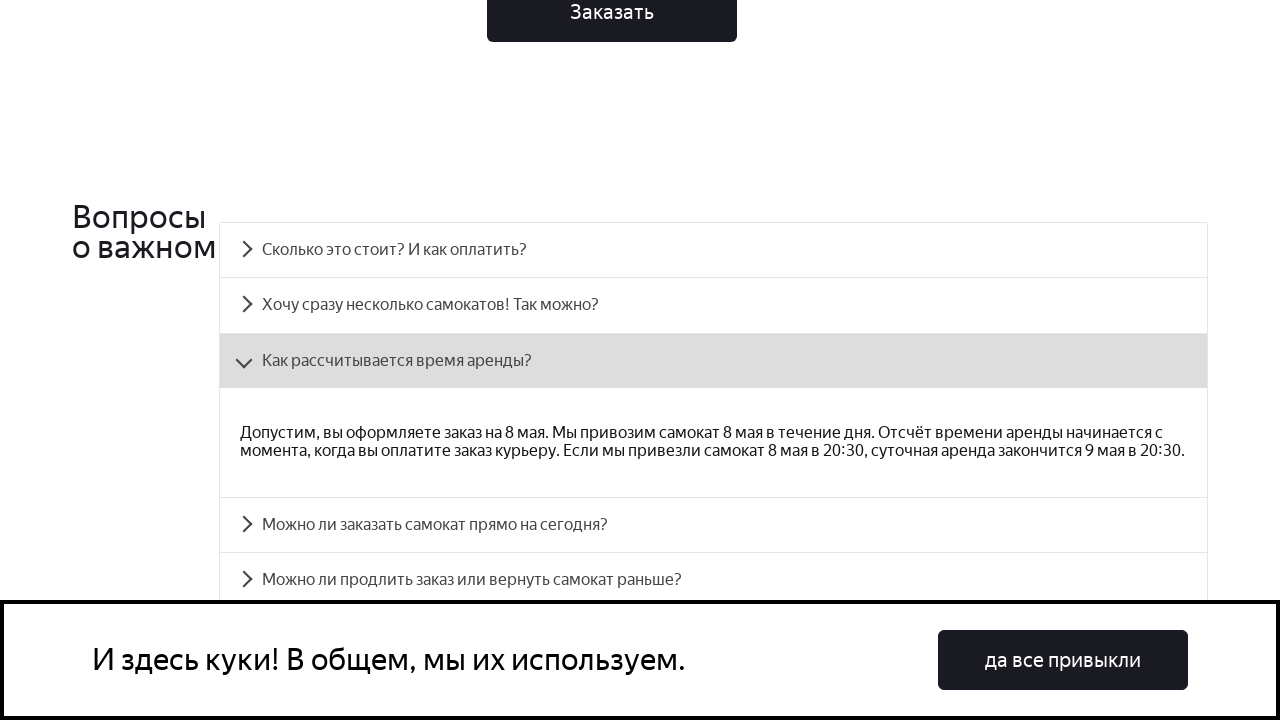

Verified answer text about rental time calculation matches expected content
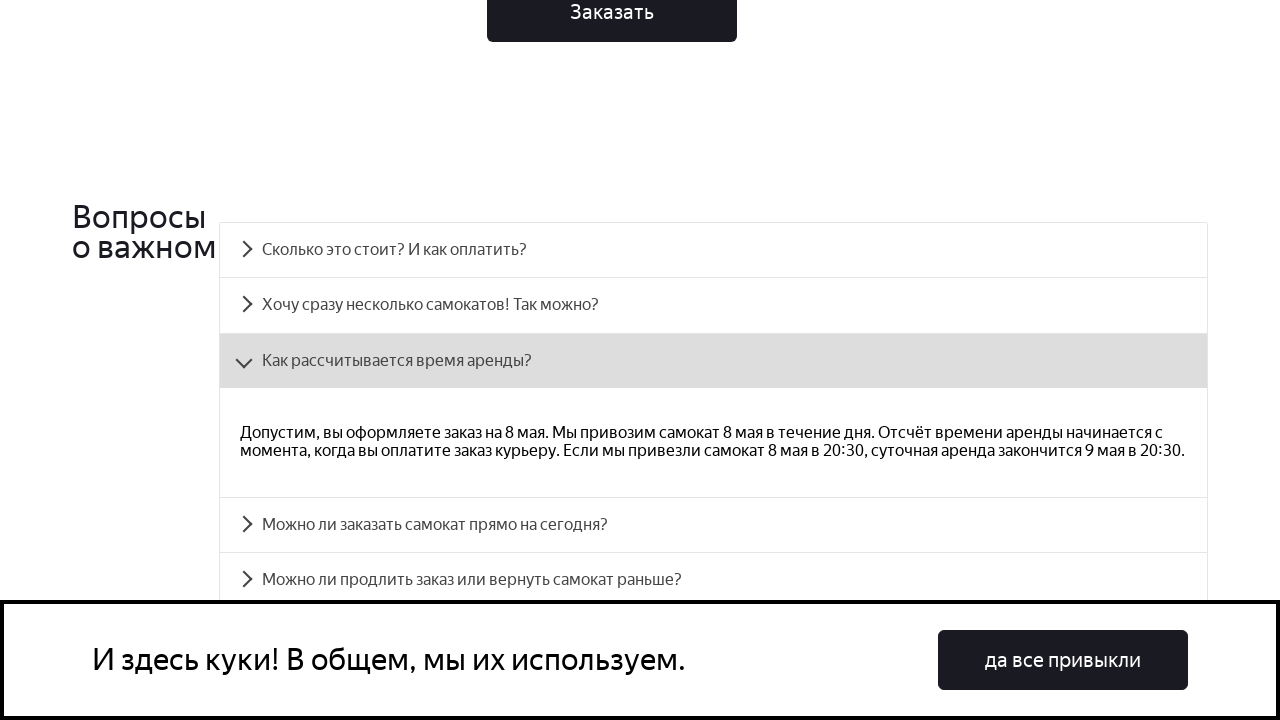

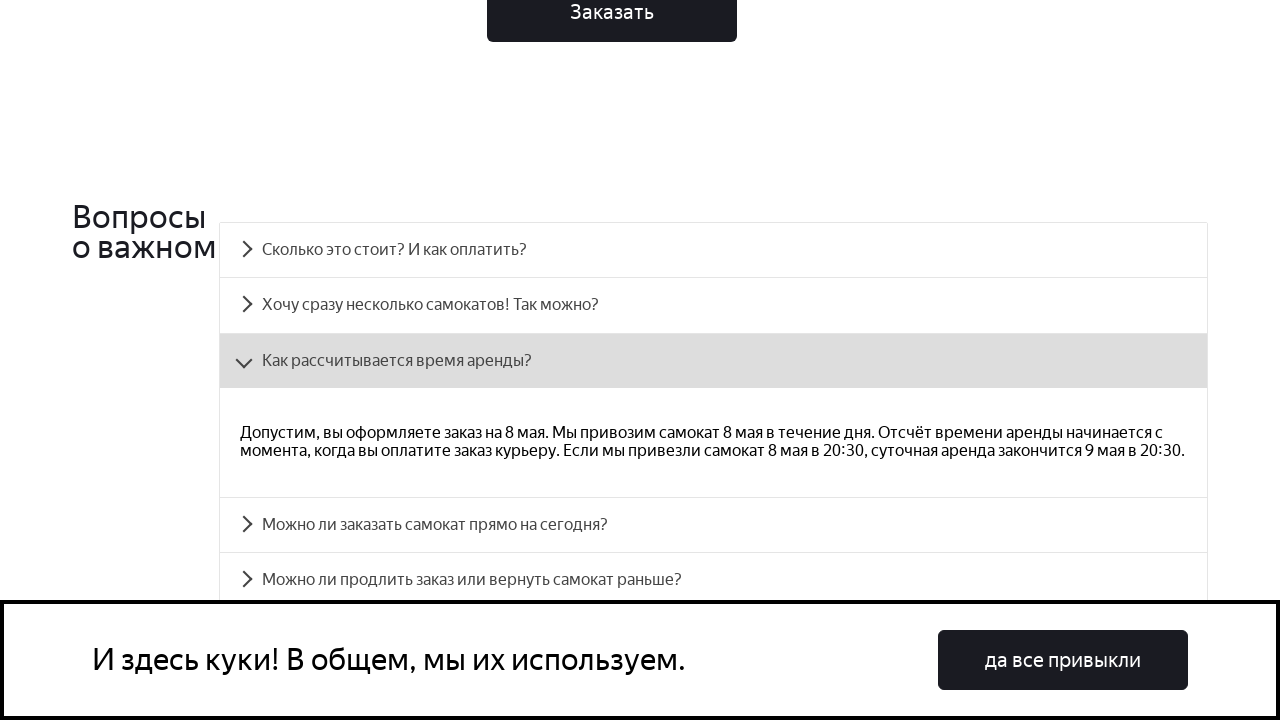